Navigates to a course page and verifies that a specific lesson containing "Github" text is present

Starting URL: https://teachmeskills.by/kursy-programmirovaniya/qa-avtomatizirovannoe-testirovanie-na-python-online

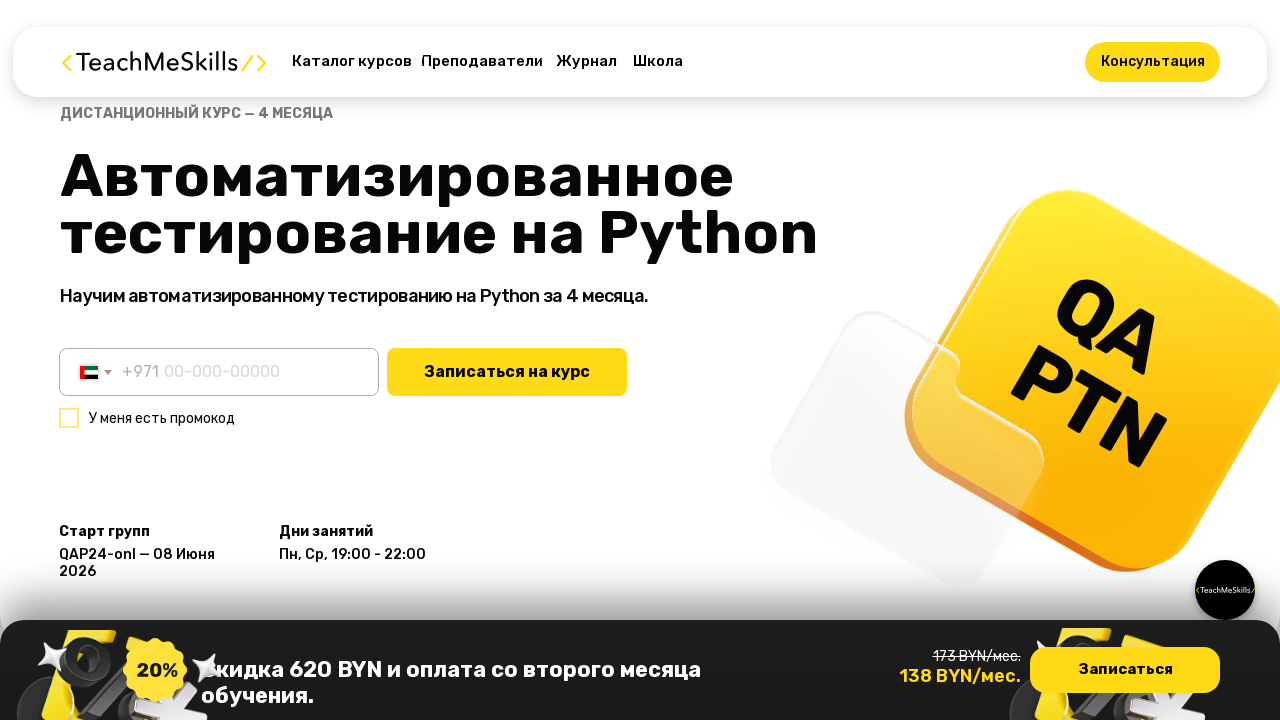

Navigated to QA automation testing course page
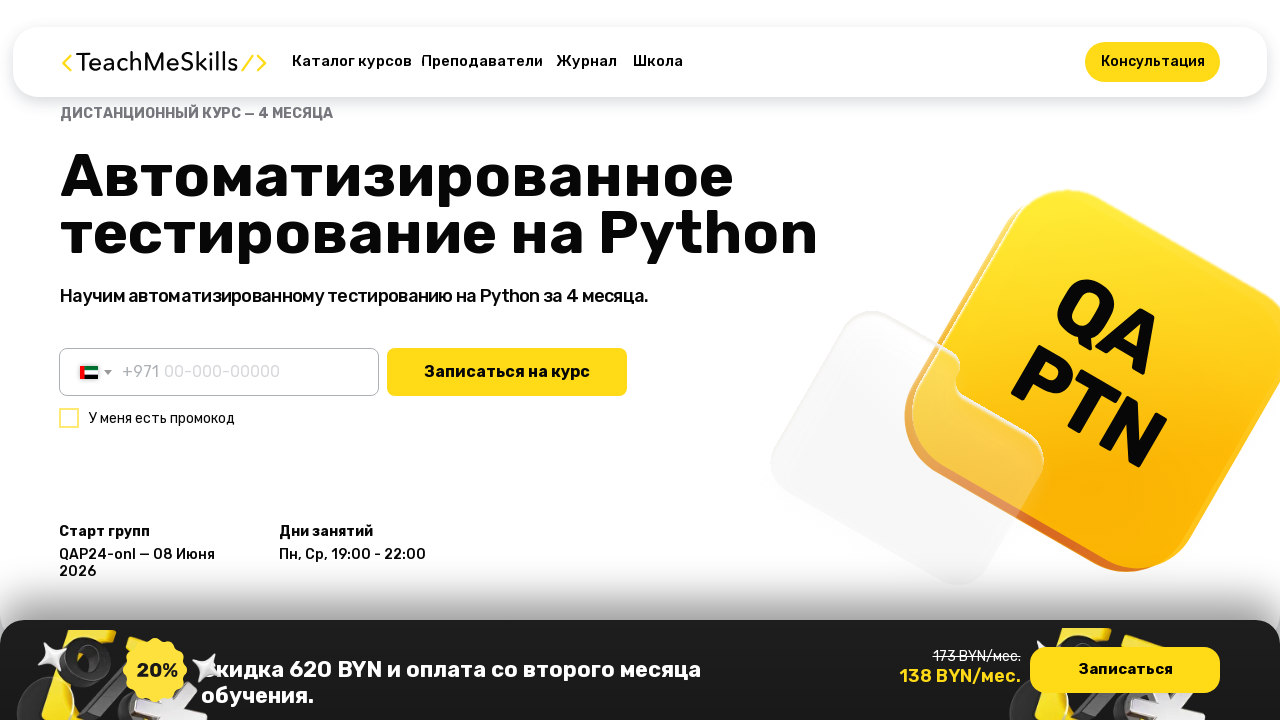

Found all lesson elements on the page
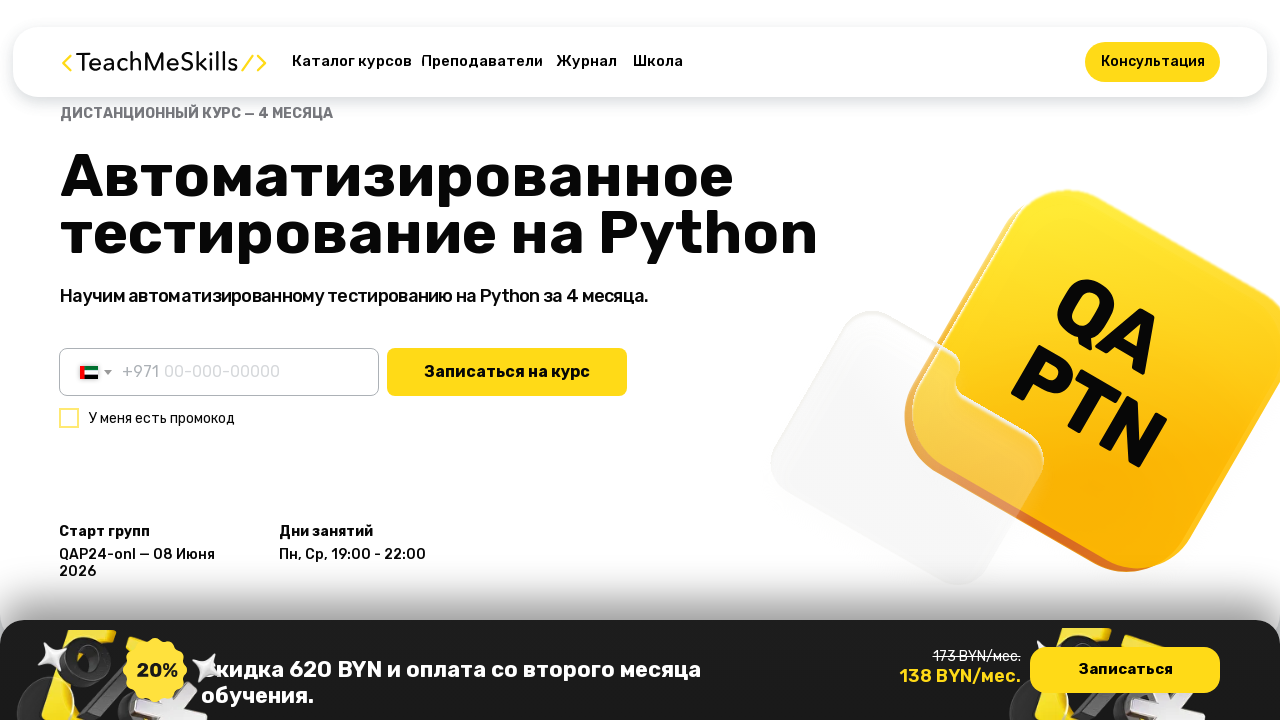

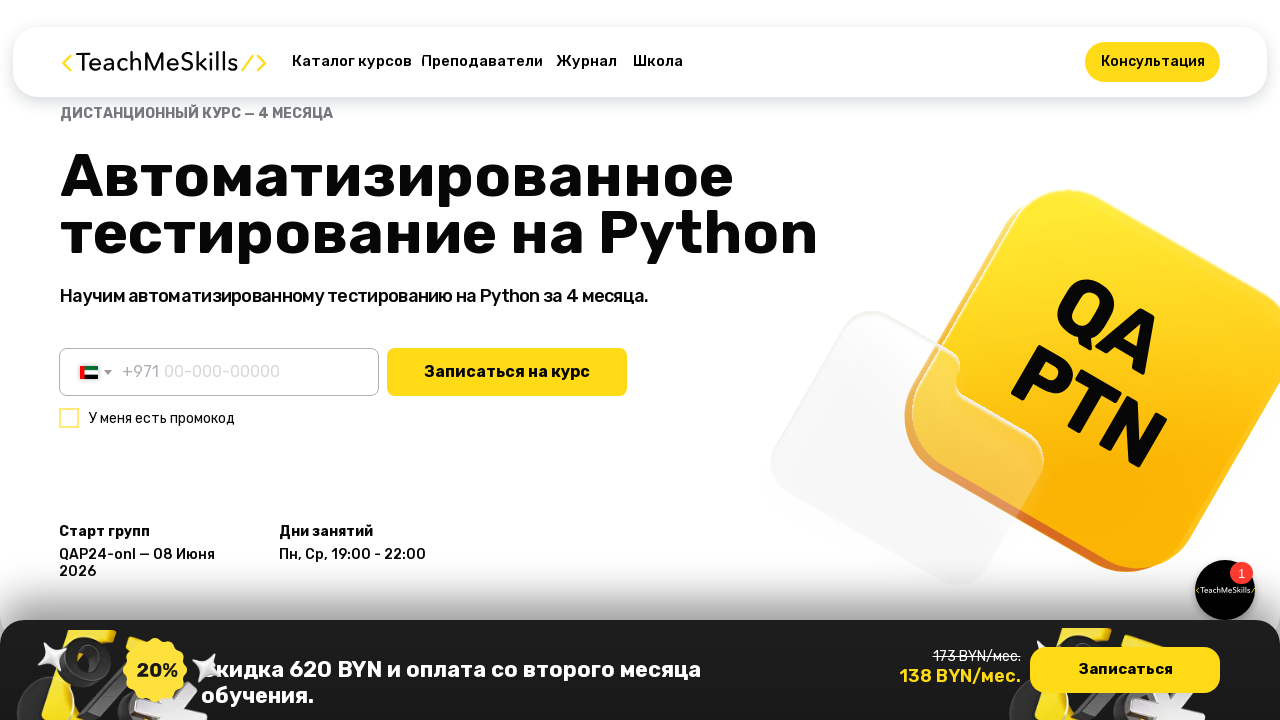